Tests drag and drop by offset - dragging source element to target element's position

Starting URL: https://crossbrowsertesting.github.io/drag-and-drop

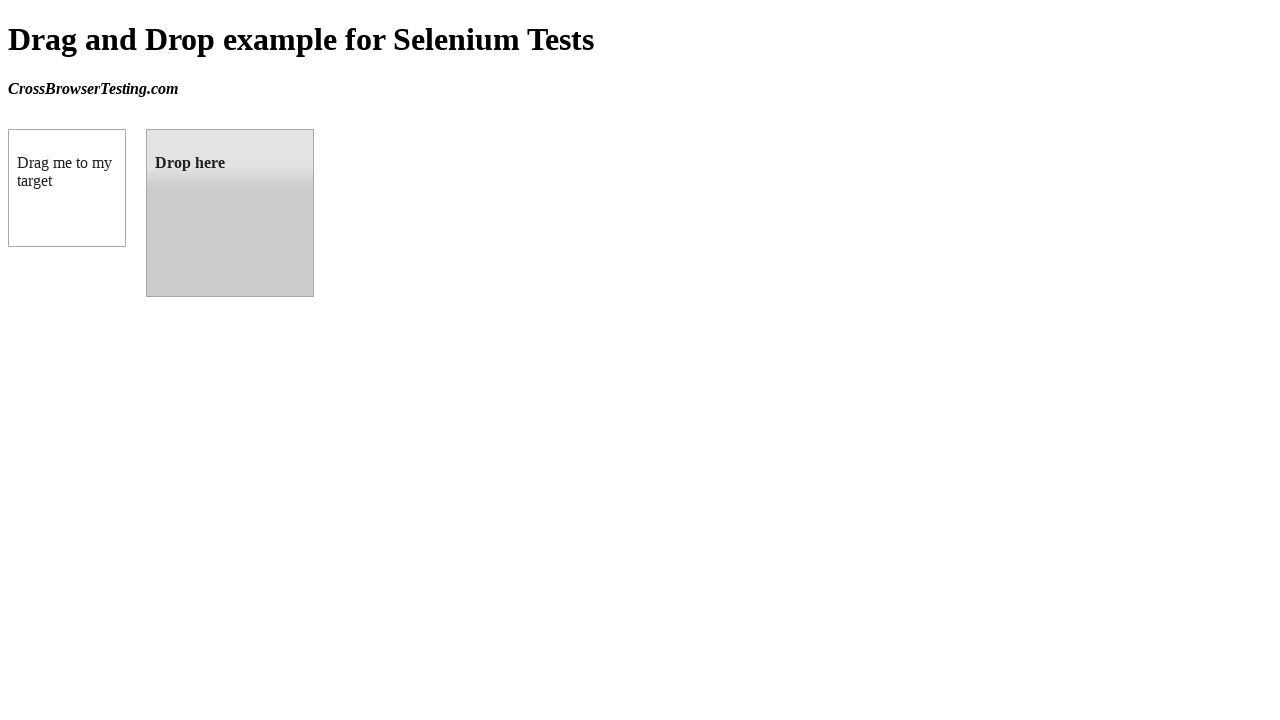

Located draggable source element
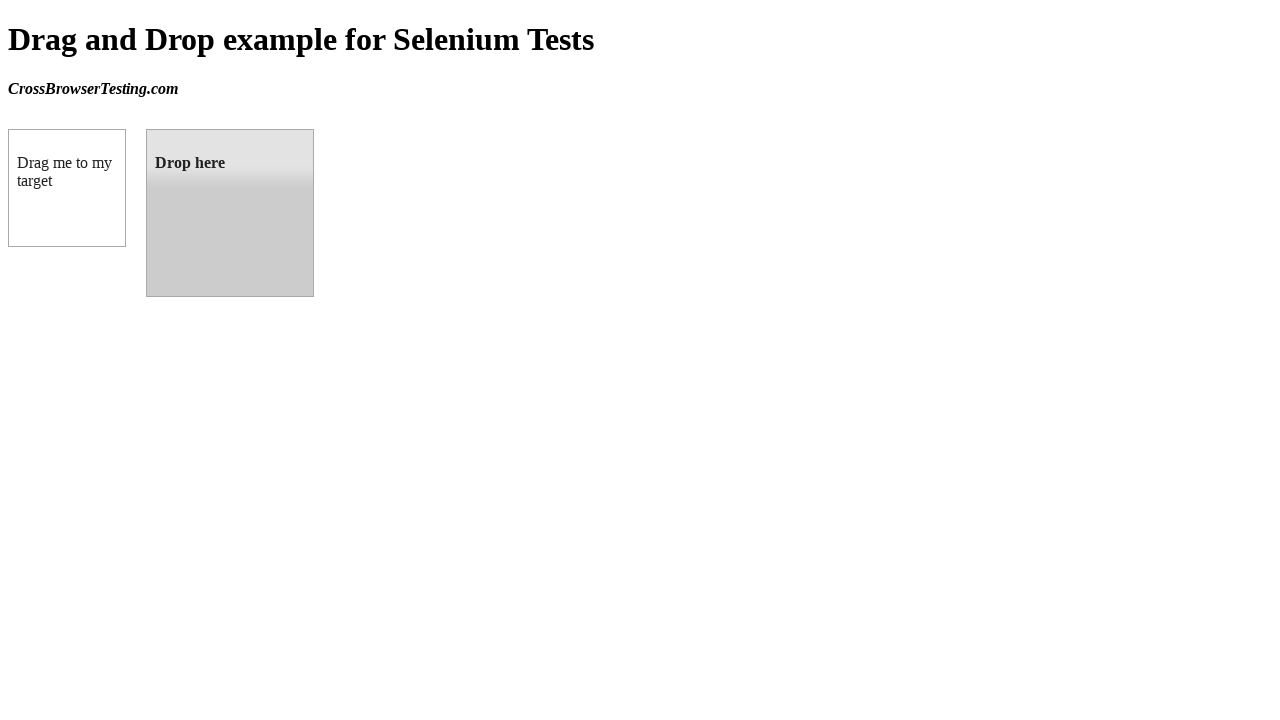

Located droppable target element
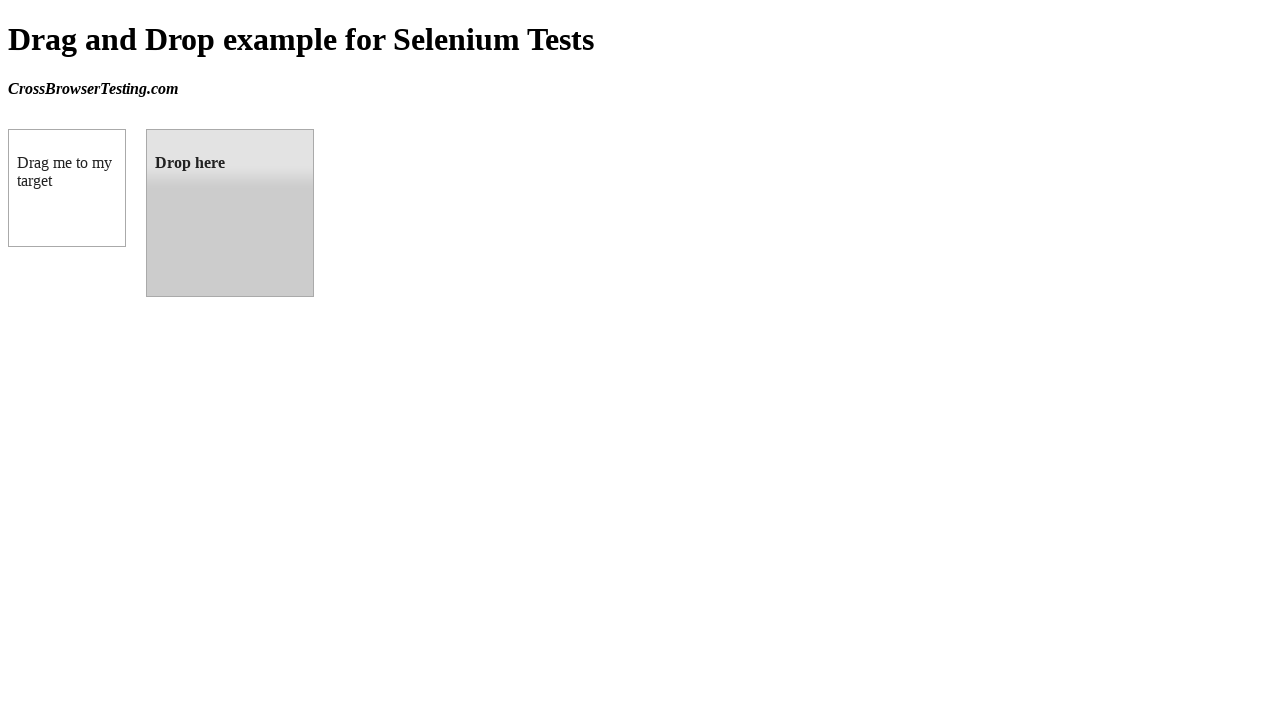

Draggable source element is visible
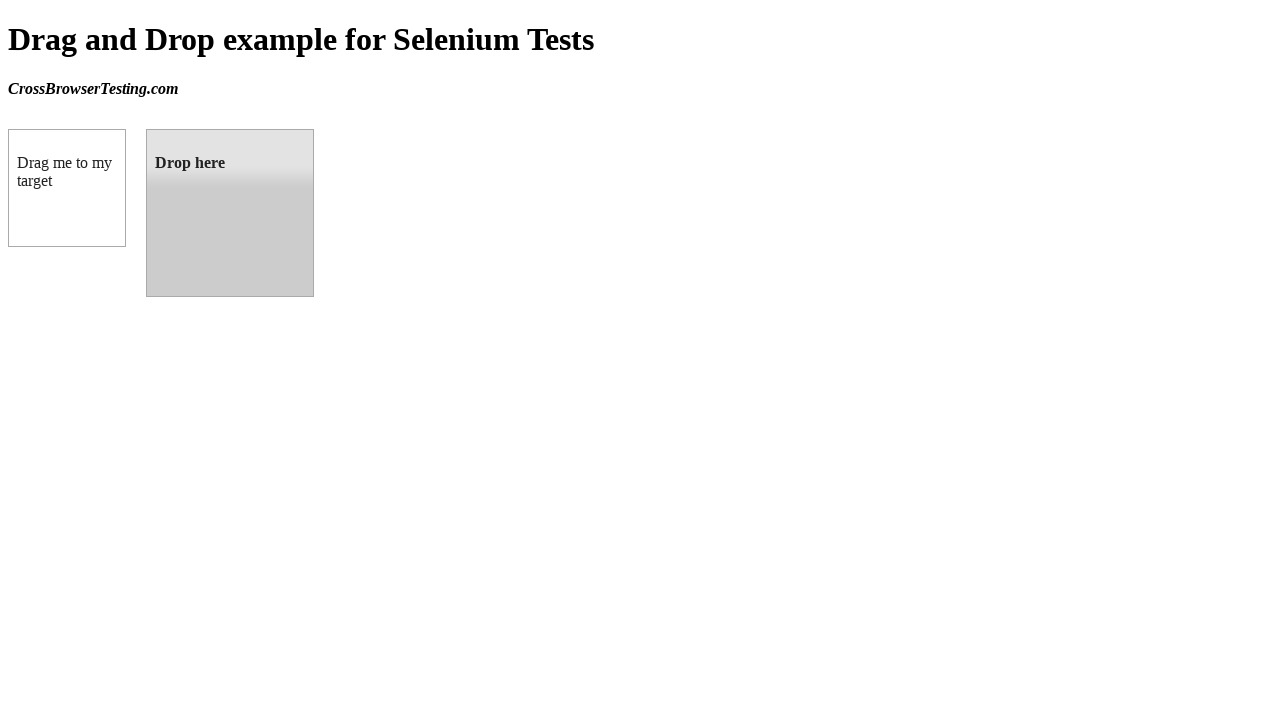

Droppable target element is visible
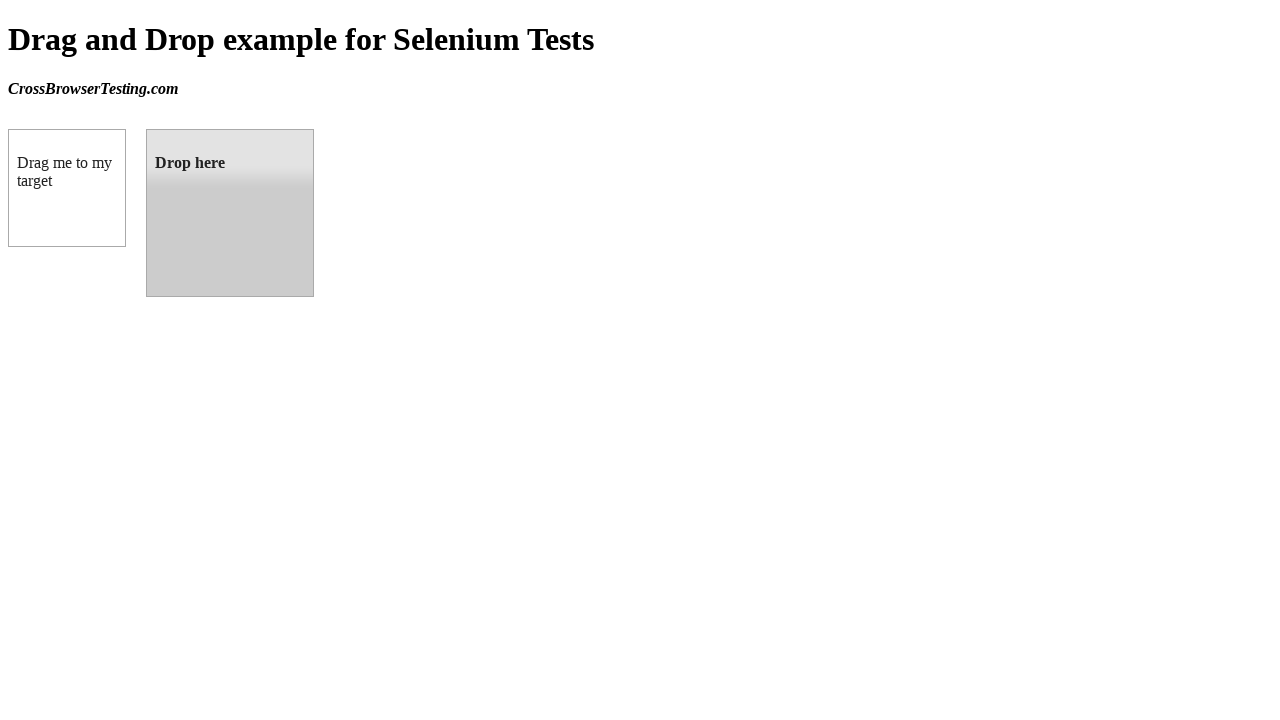

Retrieved target element bounding box position
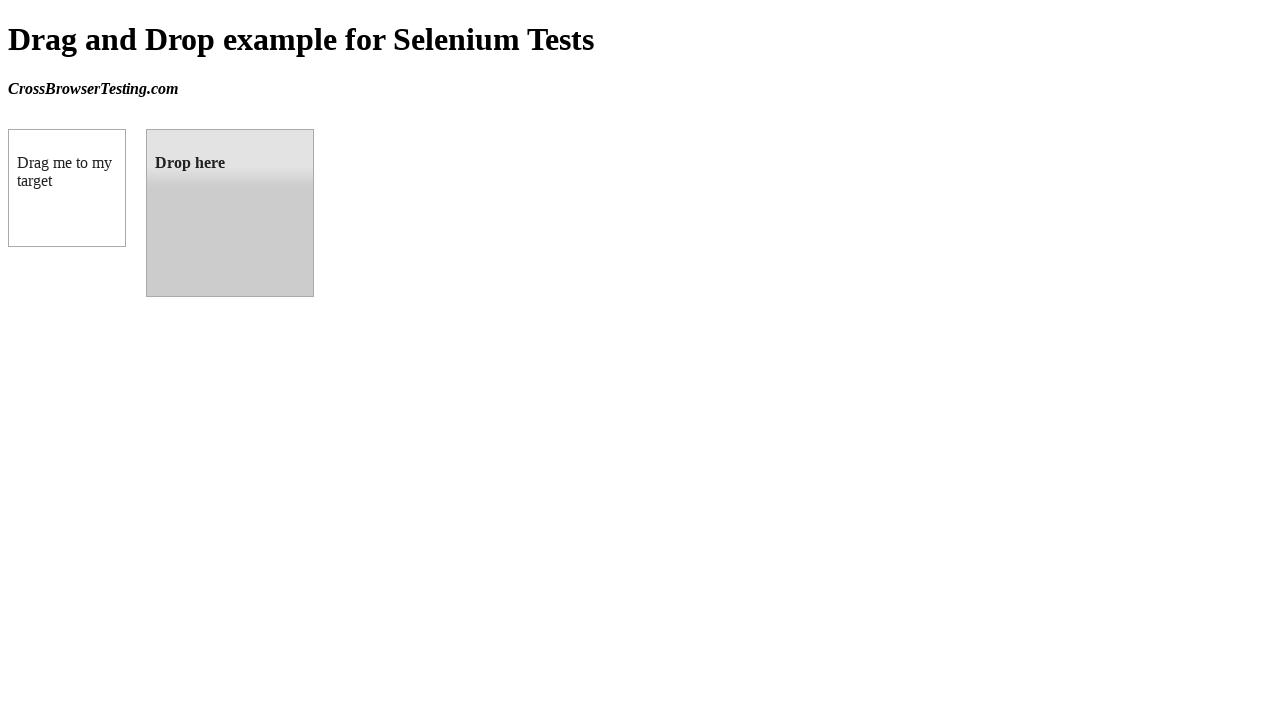

Dragged source element to target element position at (230, 213)
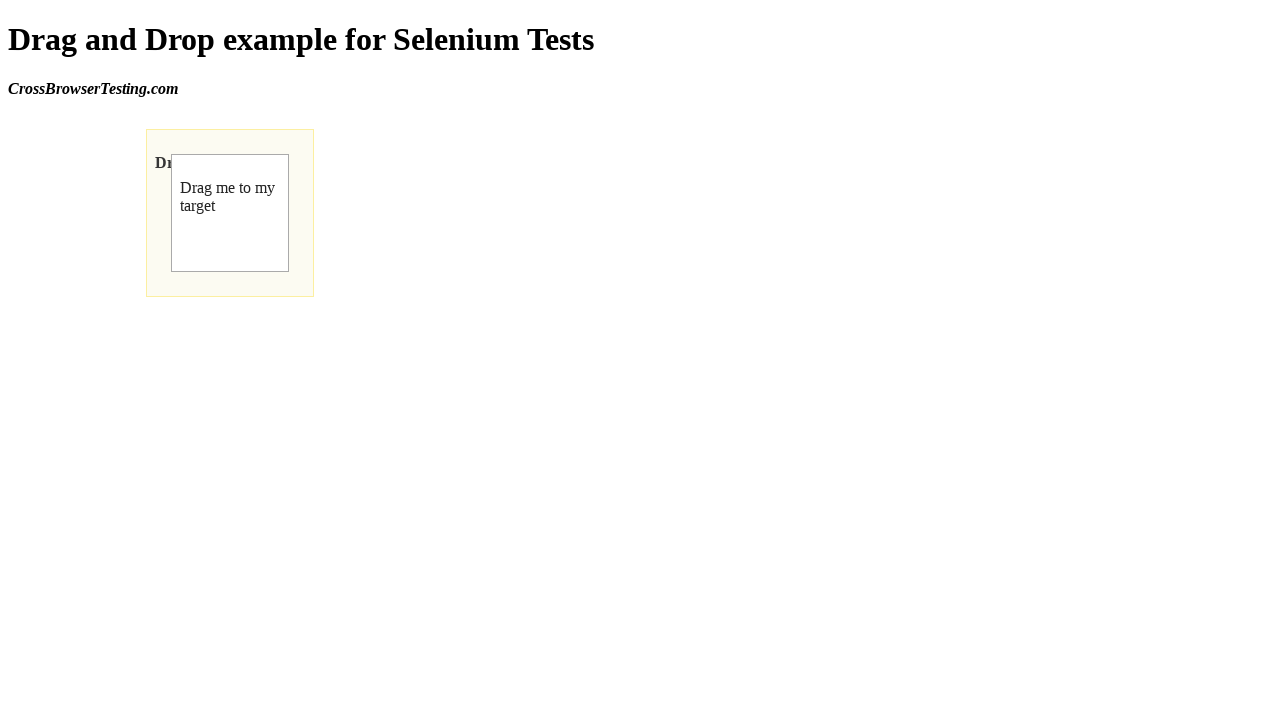

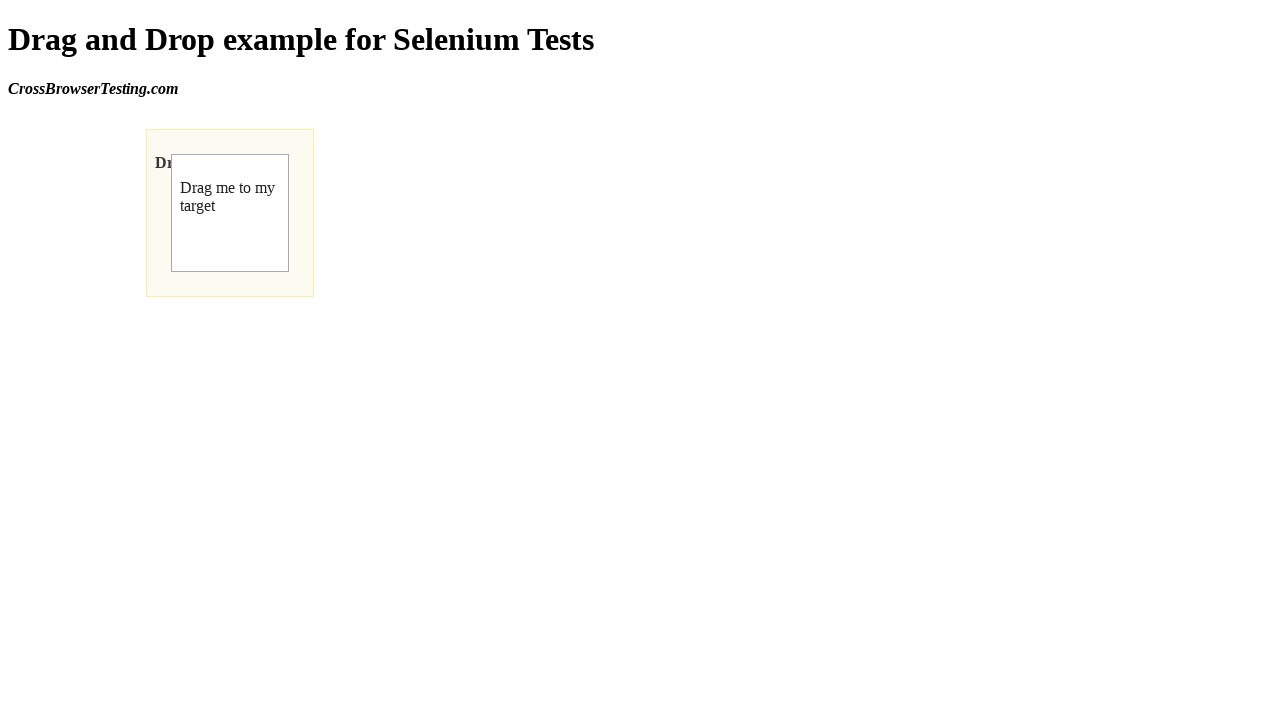